Tests the About Us link on VyTrack website by clicking it and verifying the URL contains "about-us"

Starting URL: https://vytrack.com

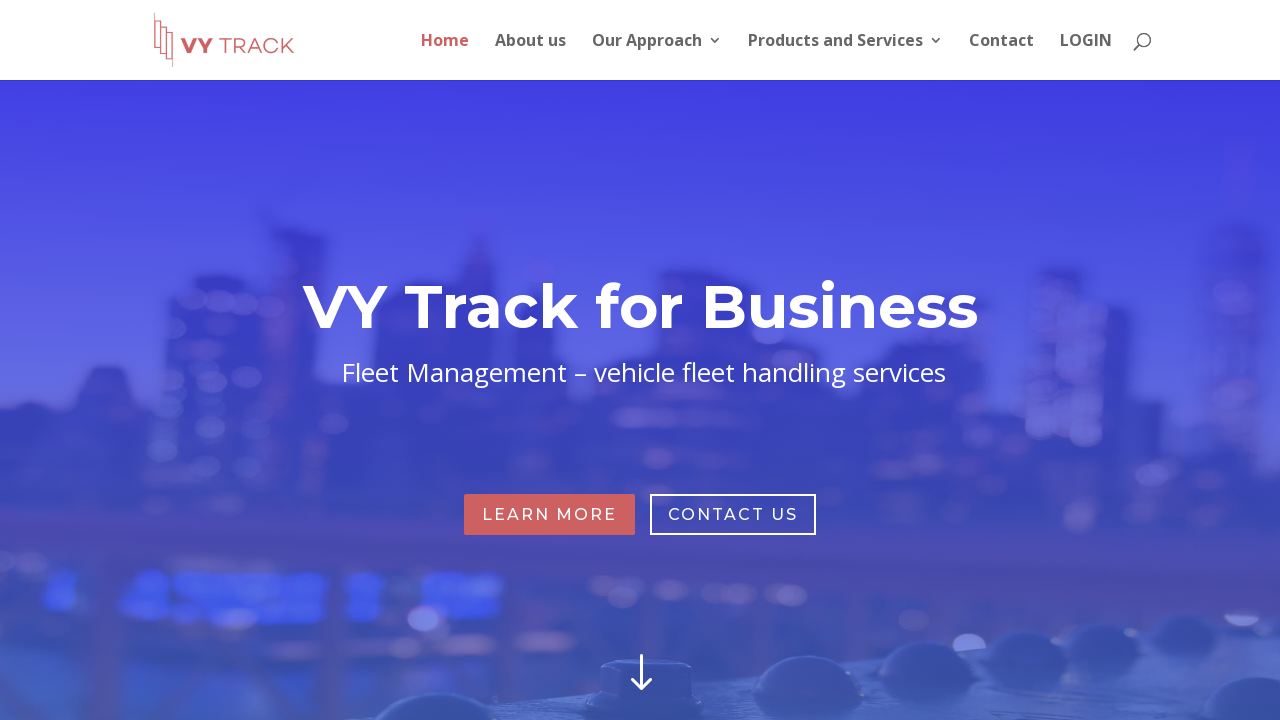

Clicked the About Us link at (530, 56) on (//a[@href='https://vytrack.com/about-us/'])[1]
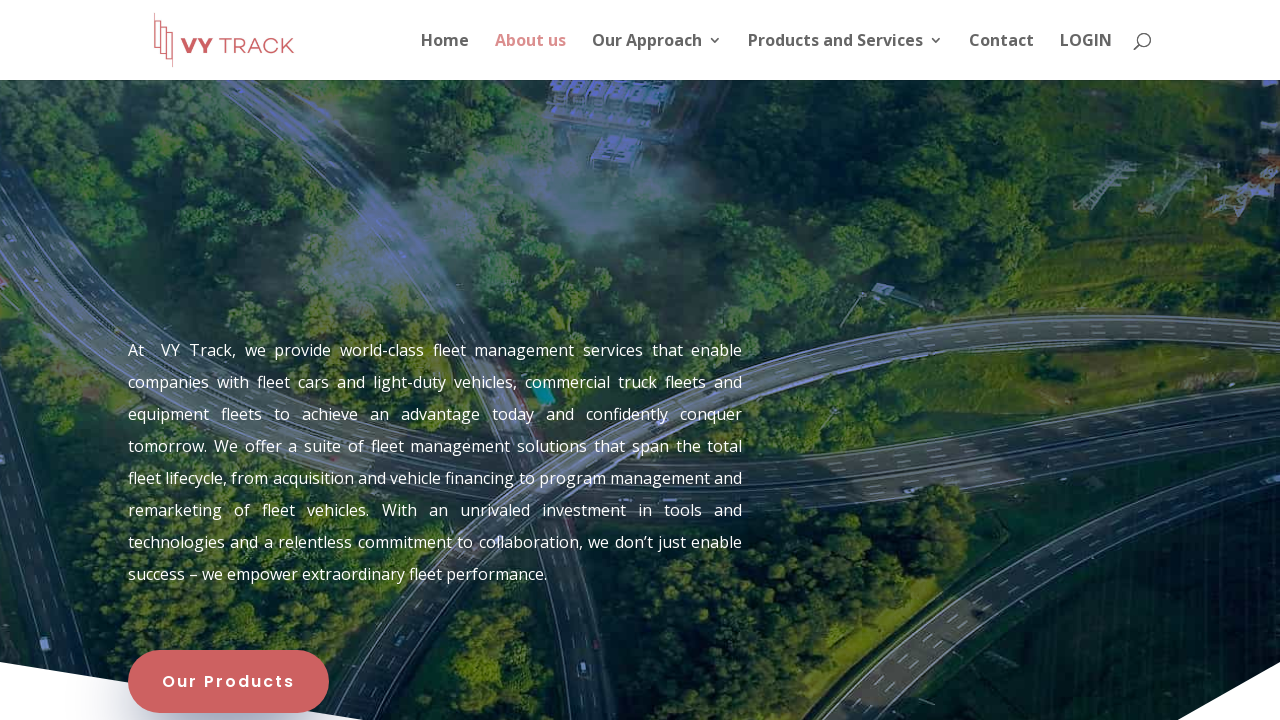

Verified URL contains 'about-us'
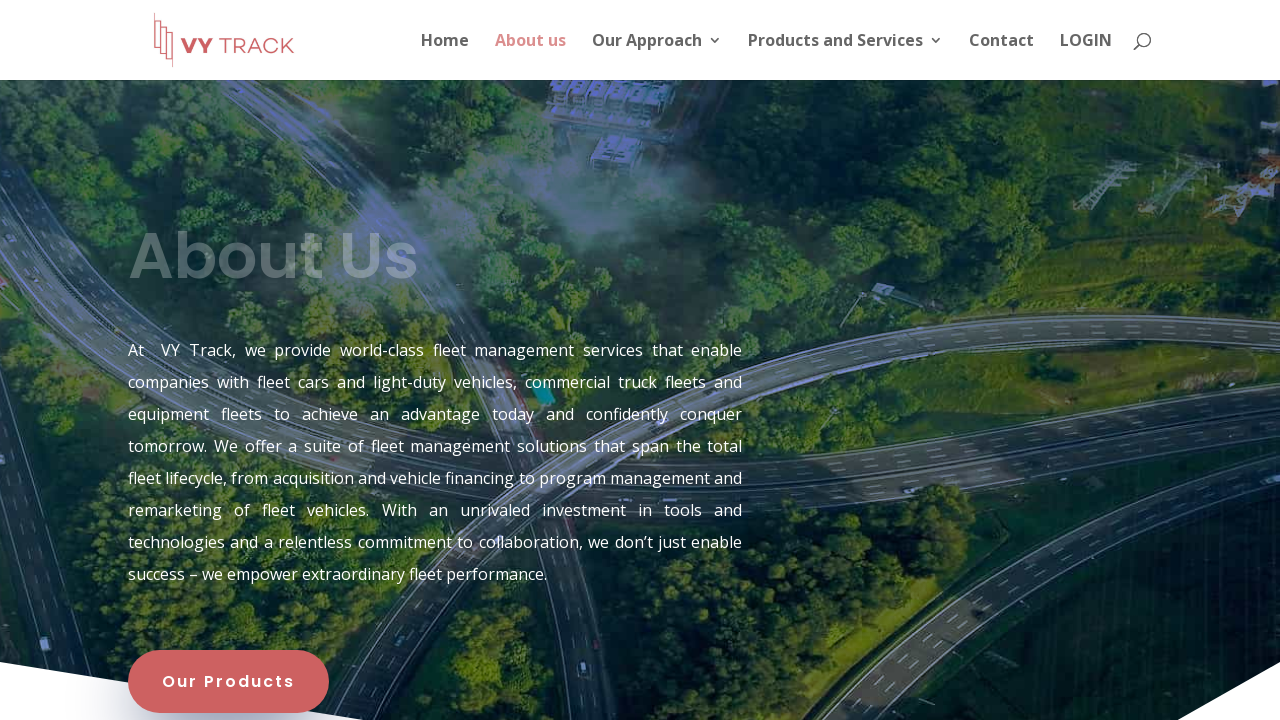

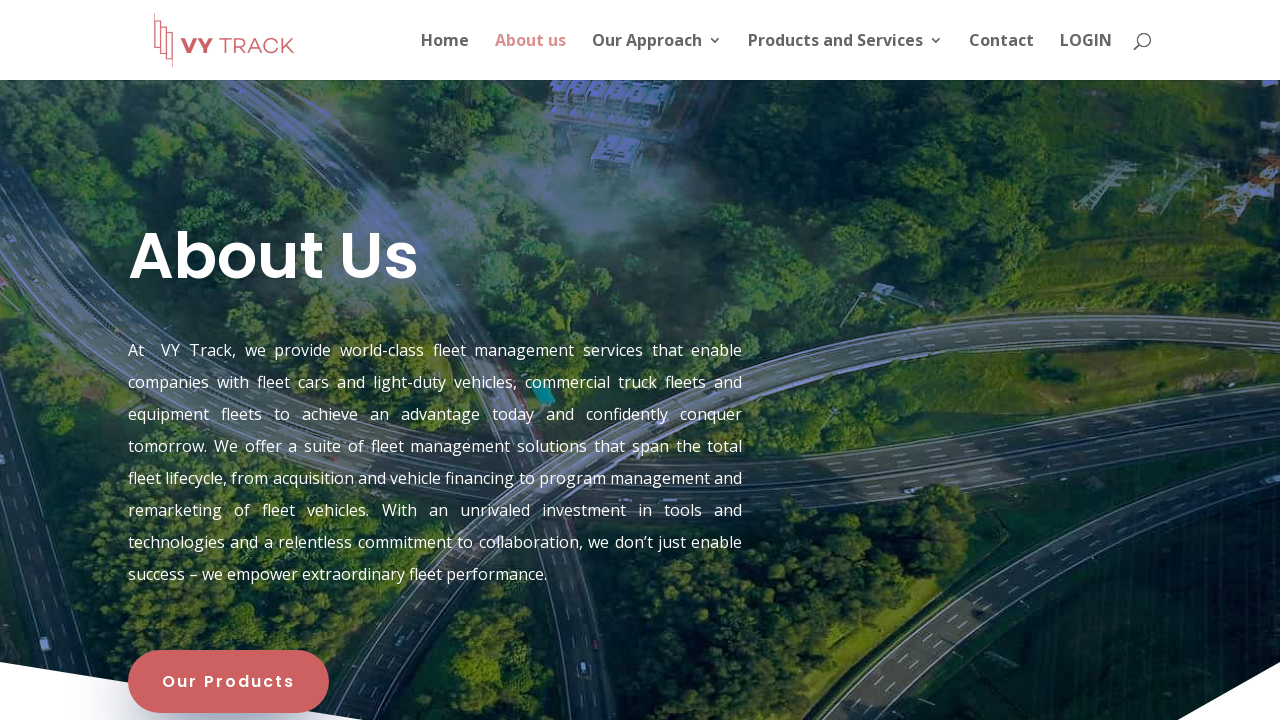